Tests a resend button functionality by clicking it and waiting for a message to appear in the history list

Starting URL: https://eviltester.github.io/supportclasses/#2000

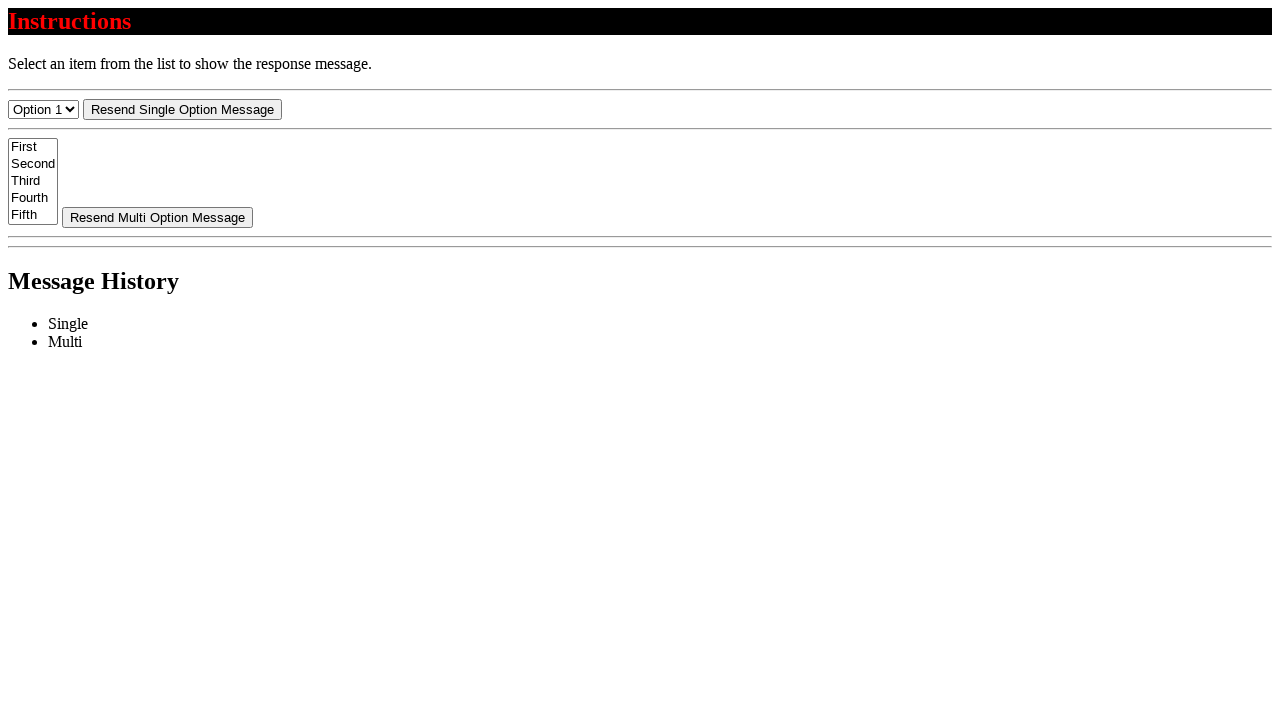

Clicked the resend button at (182, 109) on #resend-select
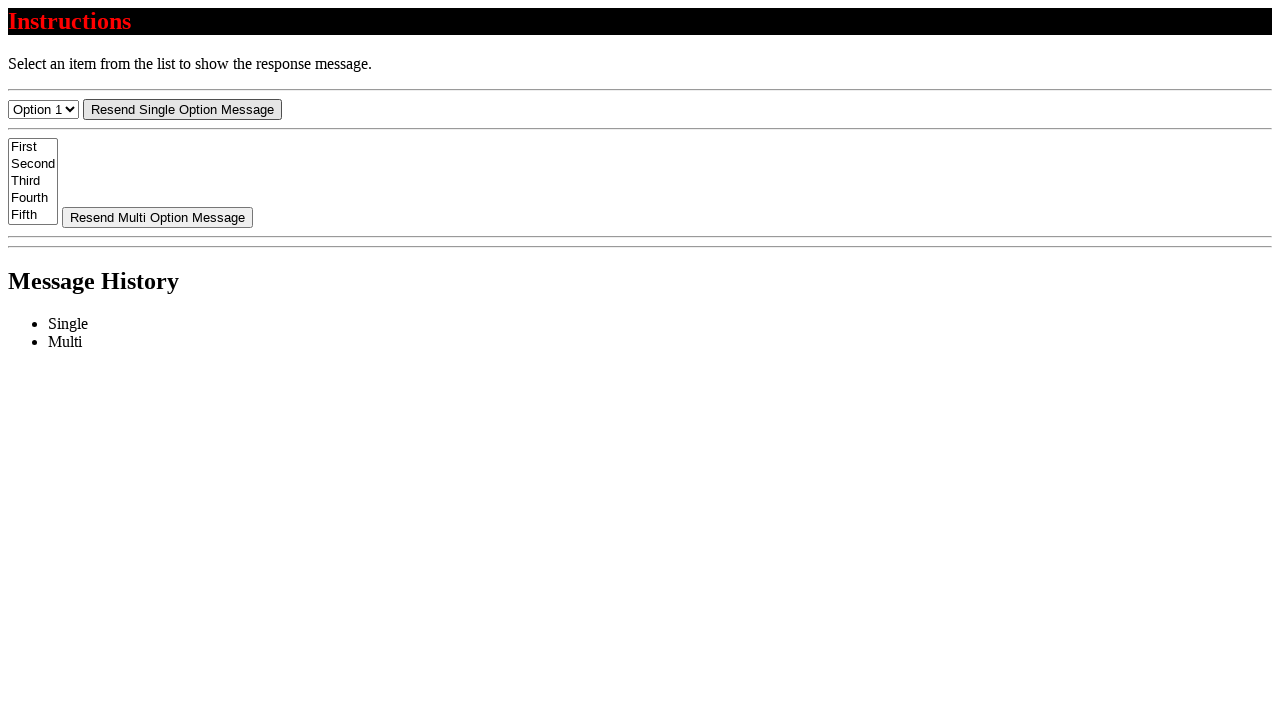

Waited for new message to appear in the history list
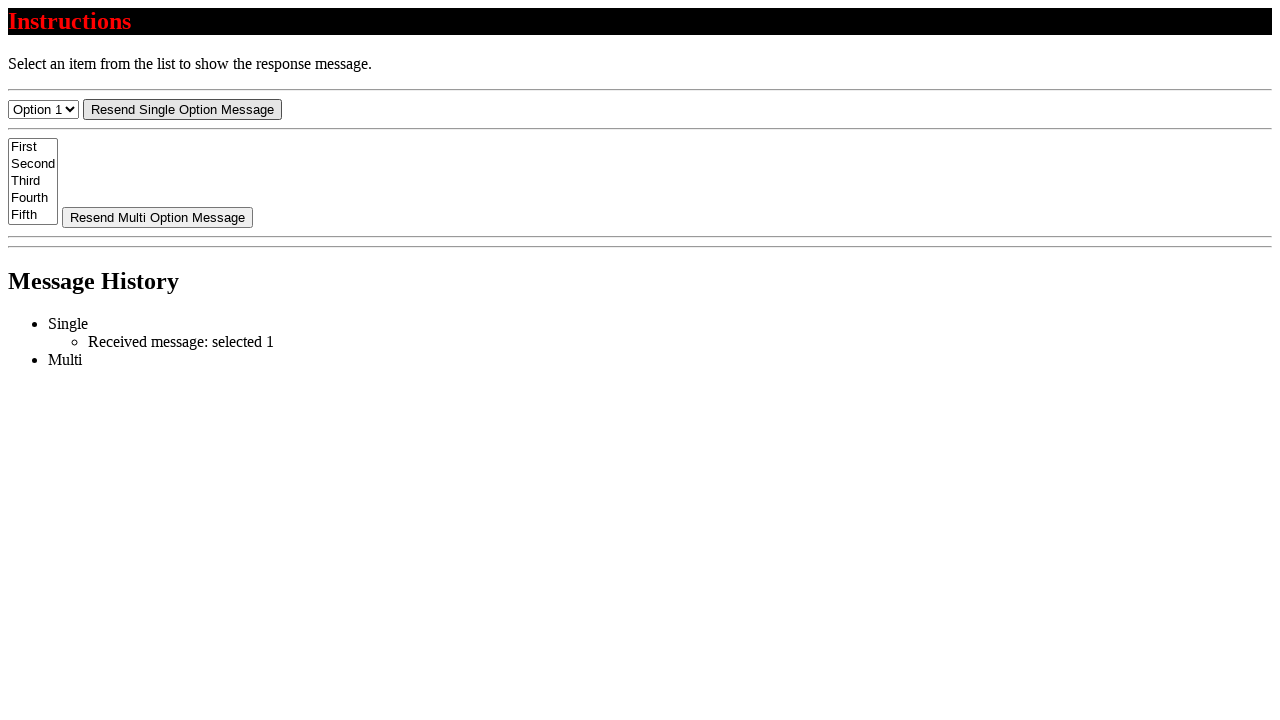

Located the first message in the list
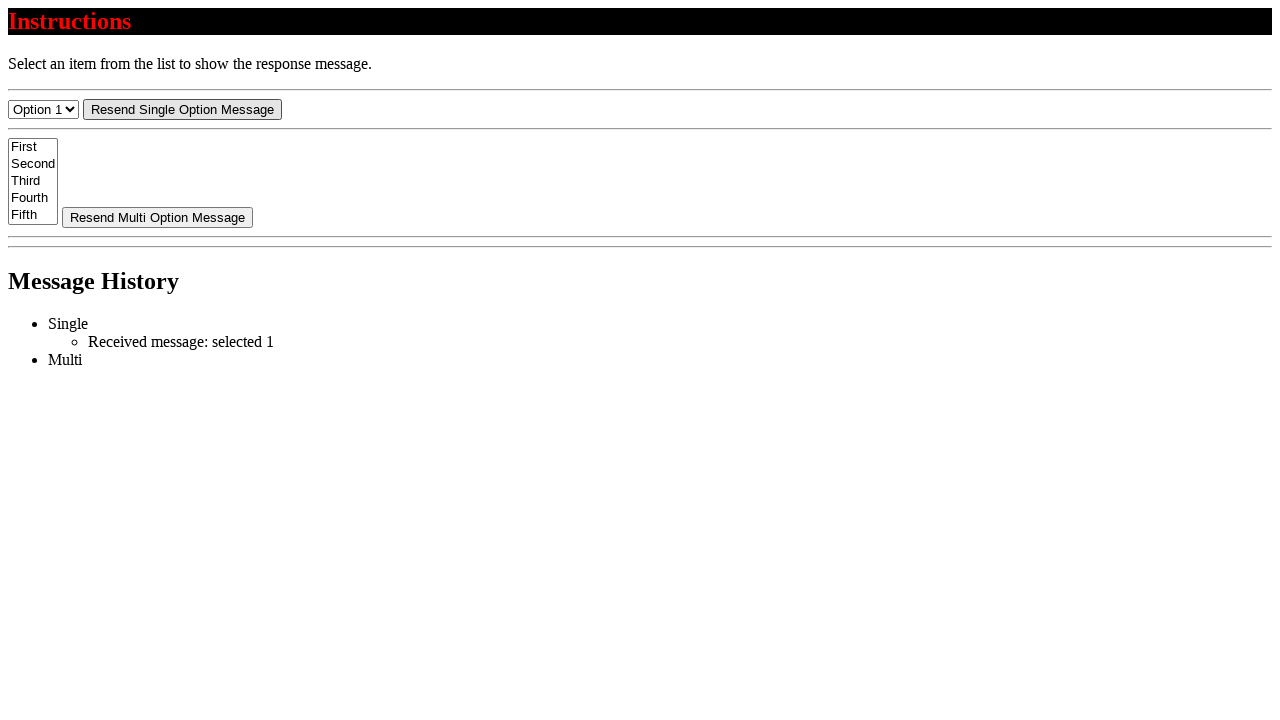

Verified first message text equals 'Received message: selected 1'
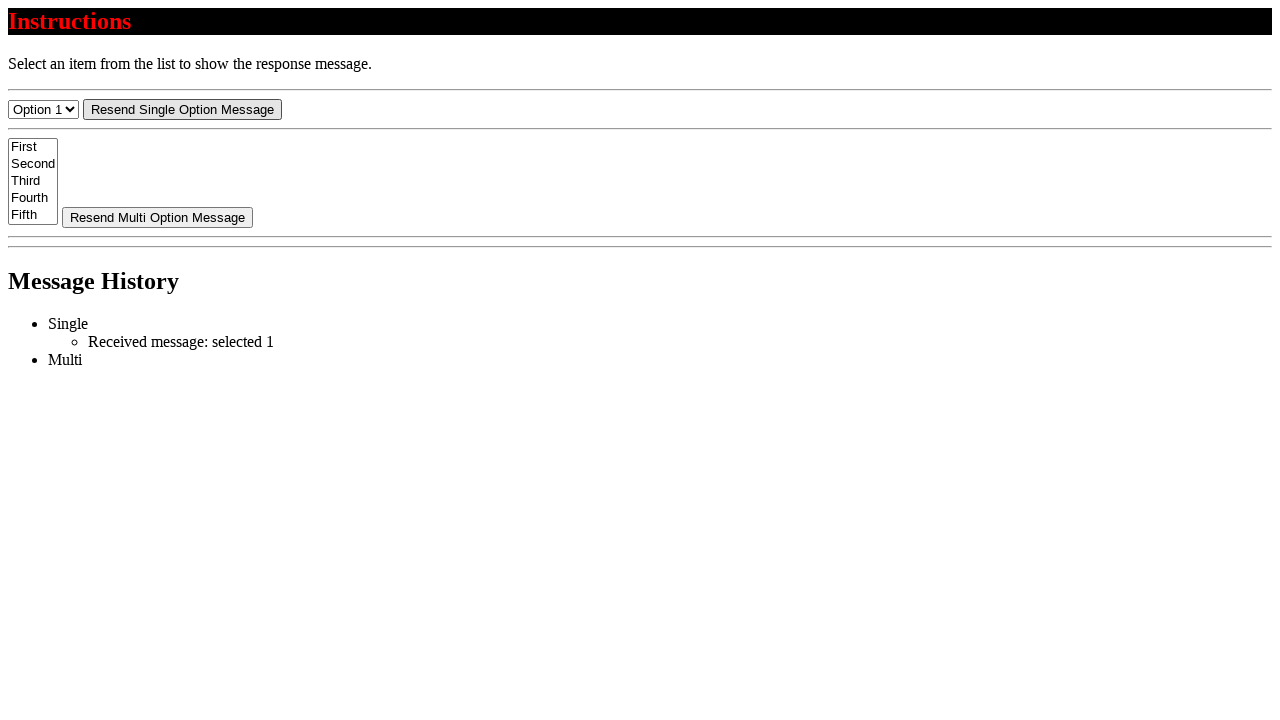

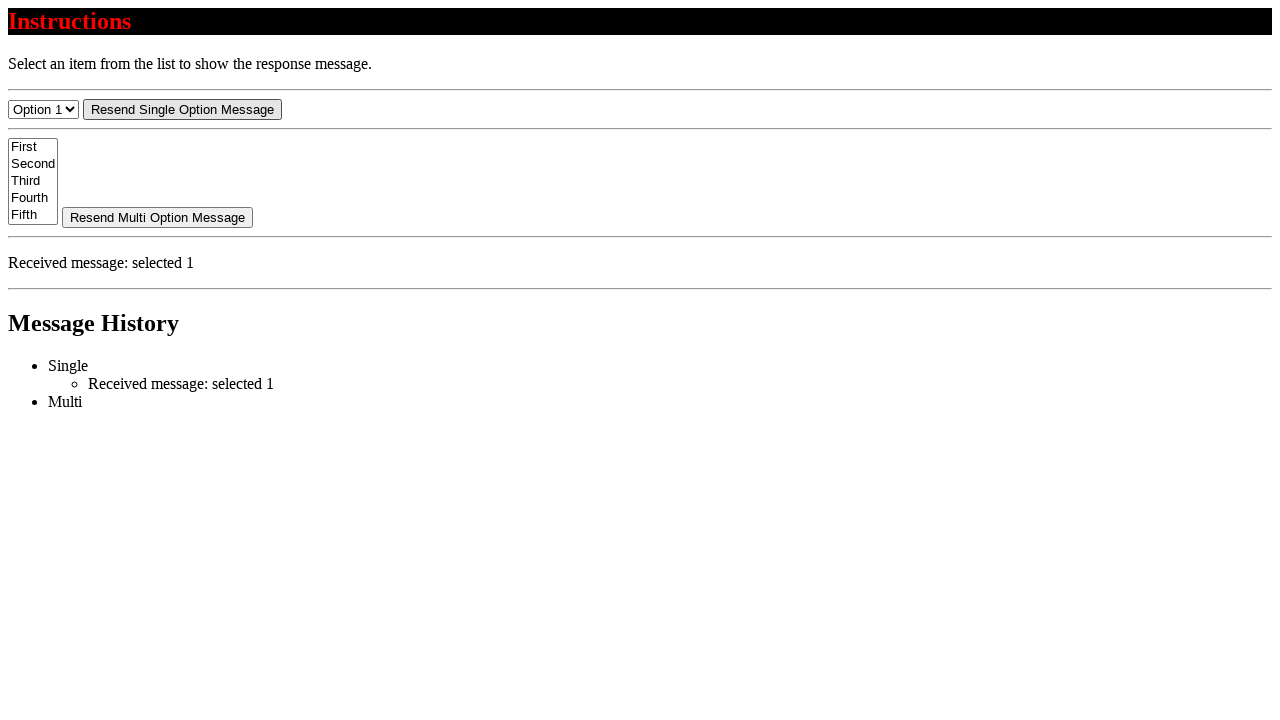